Opens a webpage and maximizes the browser window to verify the page loads correctly

Starting URL: https://naimiatef.systeme.io/test-logiciel

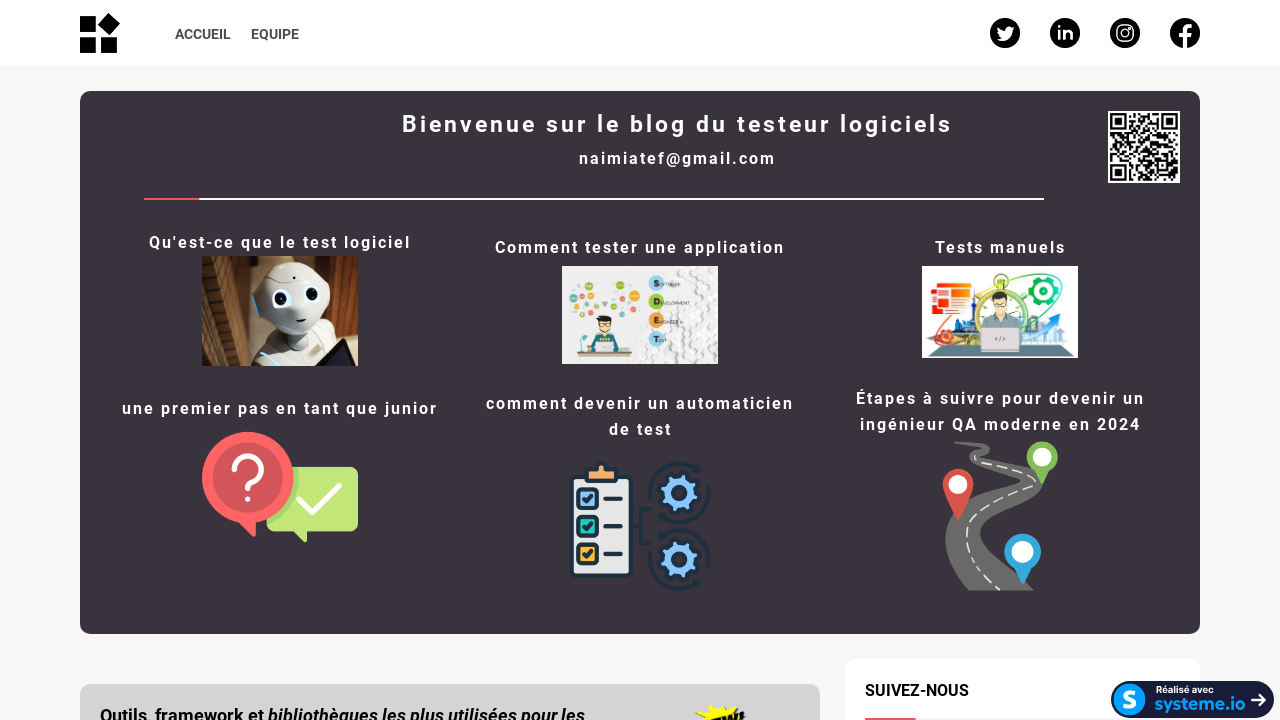

Set browser viewport to 1920x1080 to maximize window
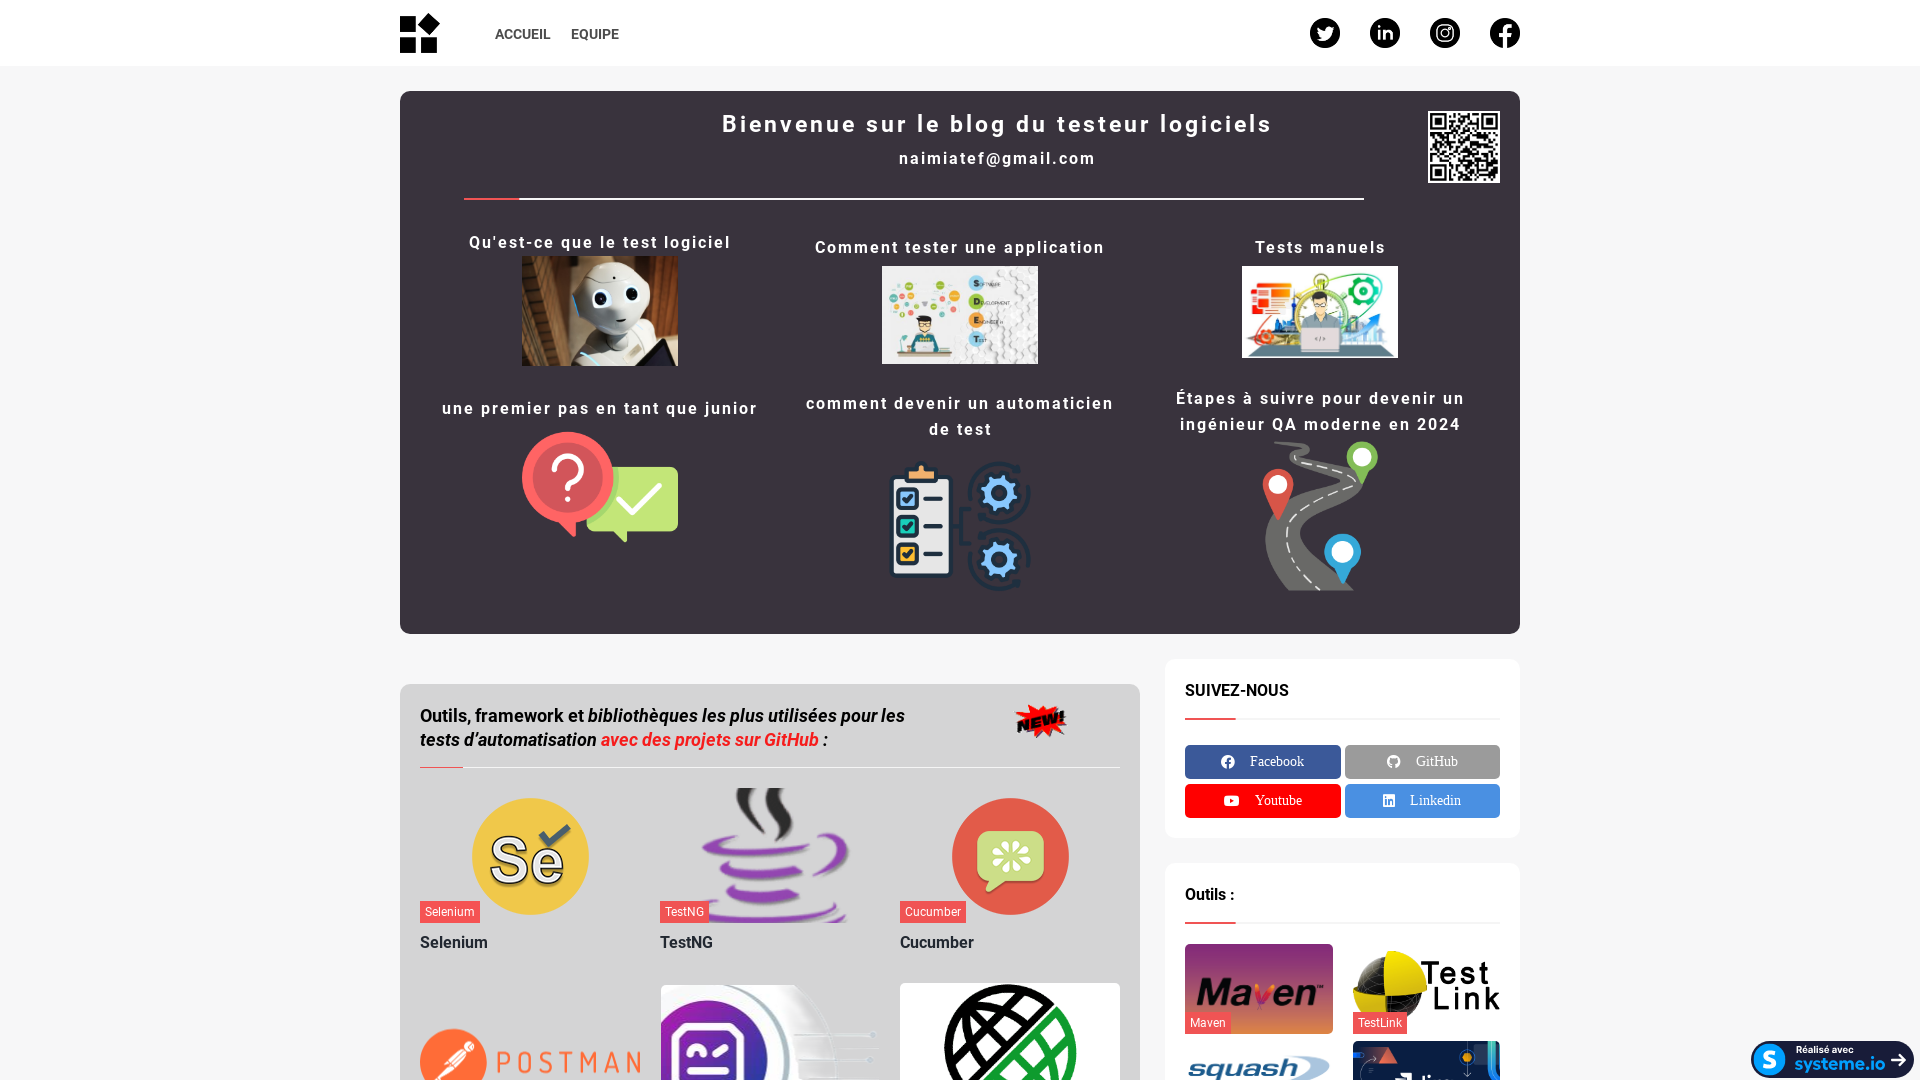

Page loaded successfully and reached networkidle state
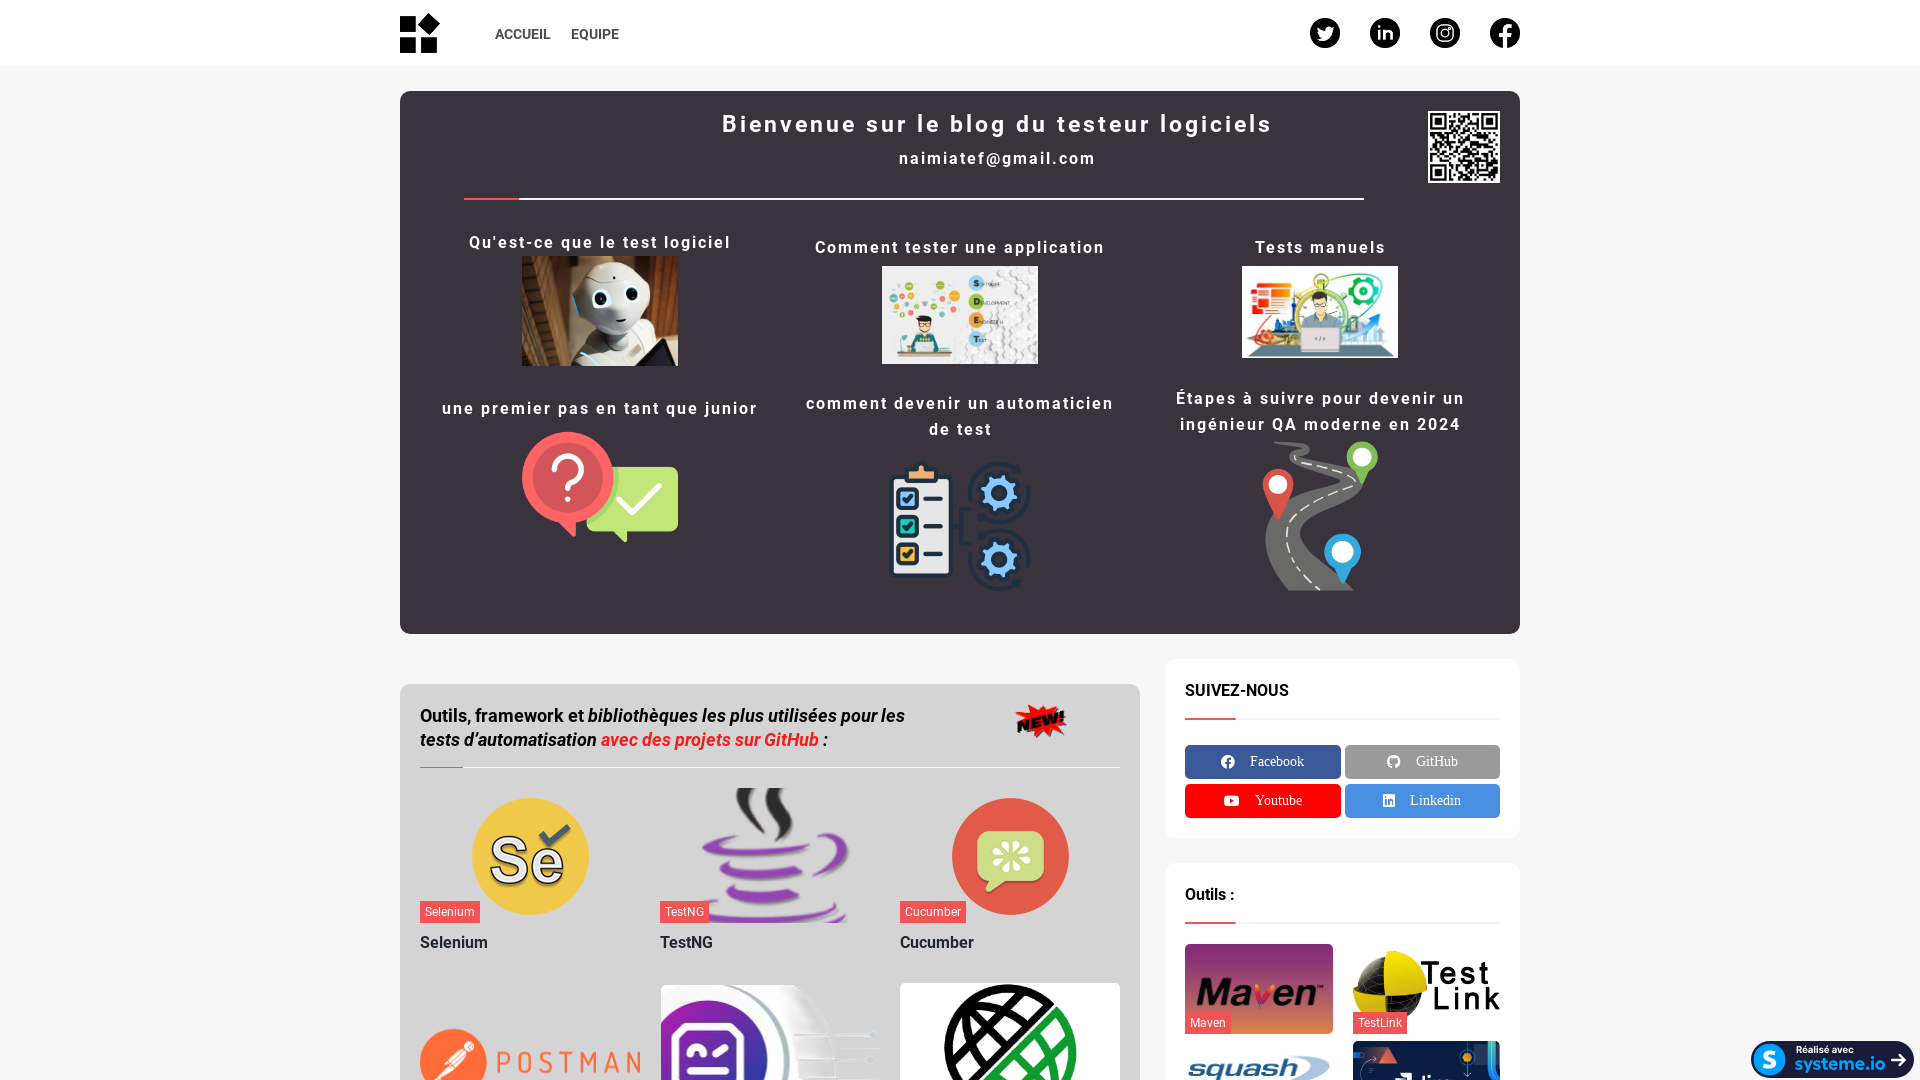

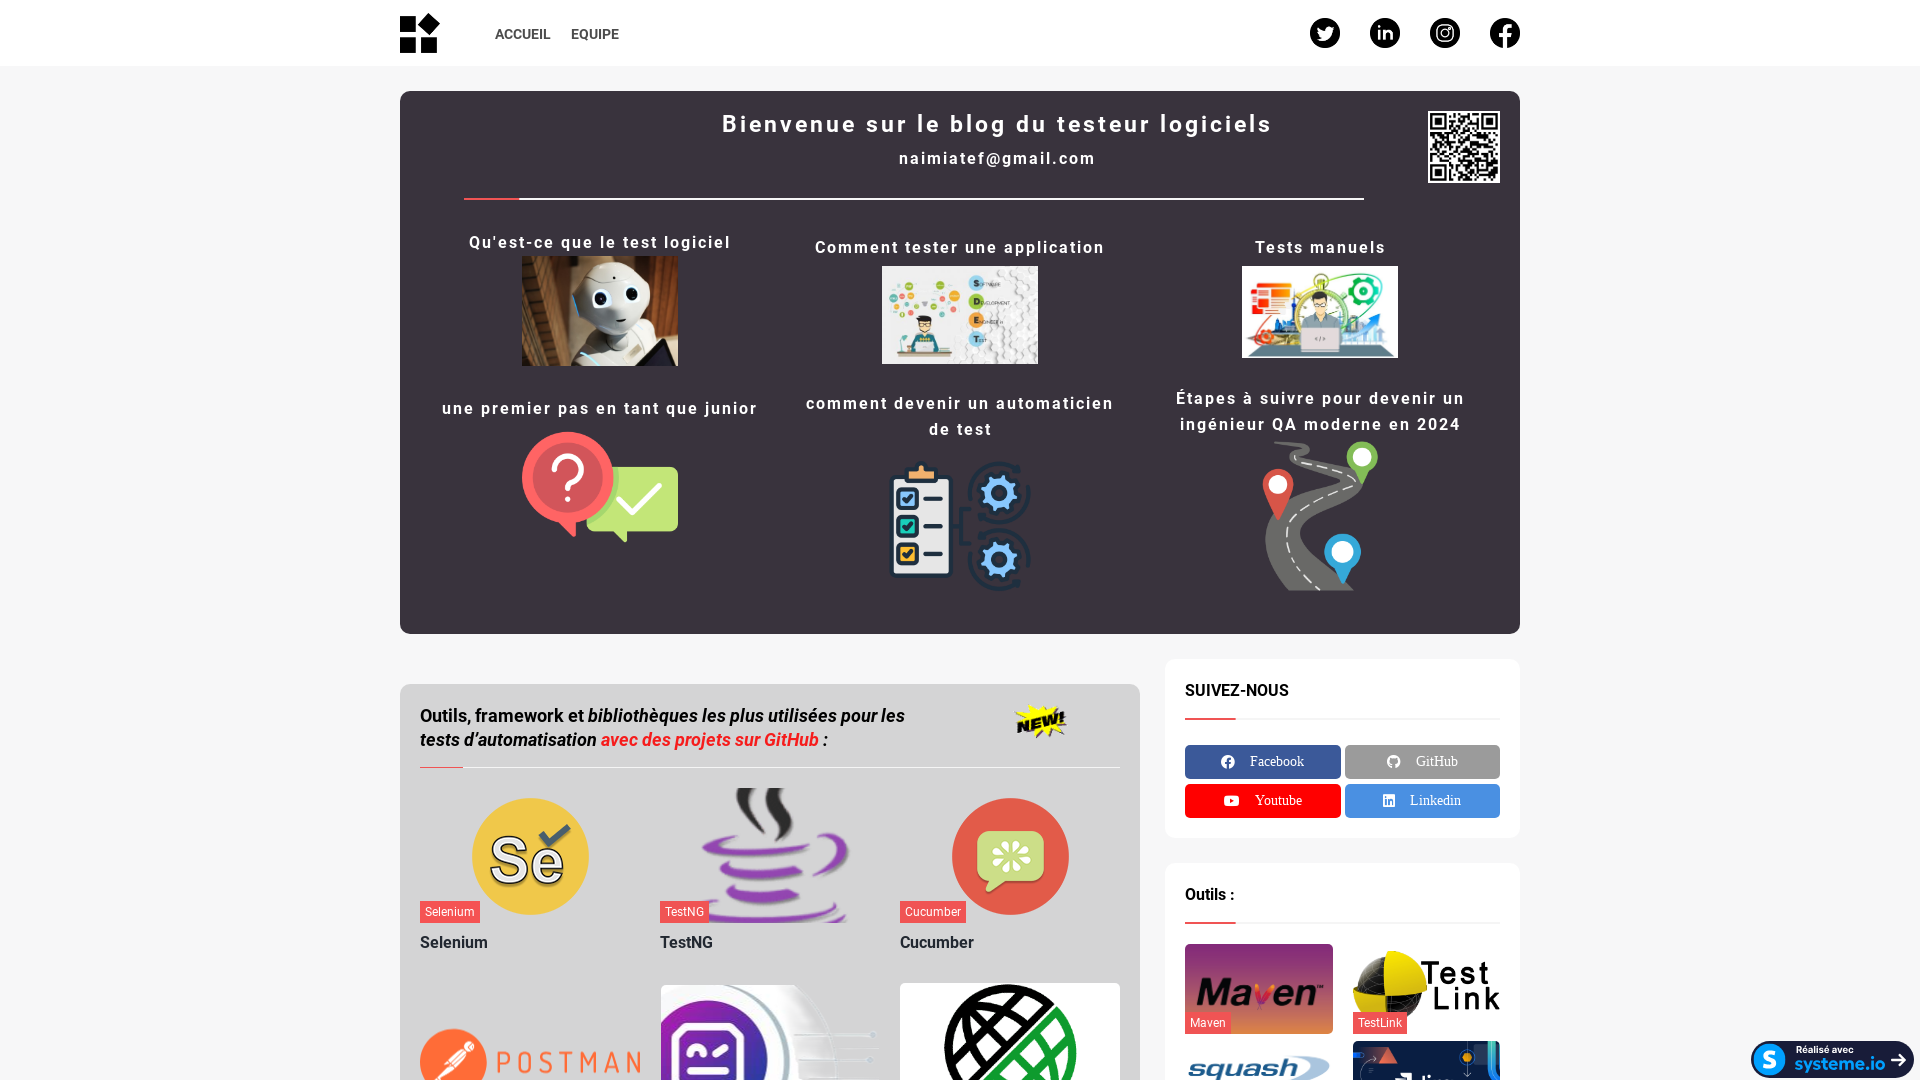